Tests the search functionality on Python.org by entering a search query and submitting it via the Enter key

Starting URL: https://www.python.org

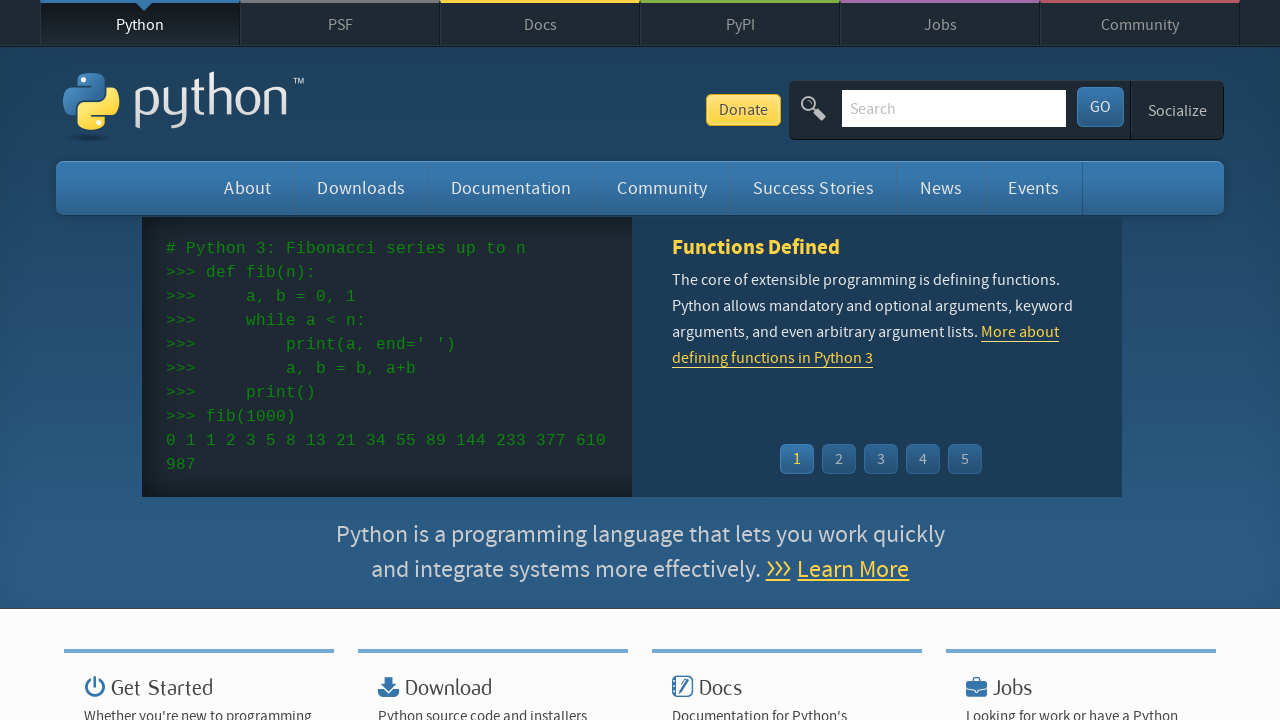

Filled search field with 'getting started with python' on #id-search-field
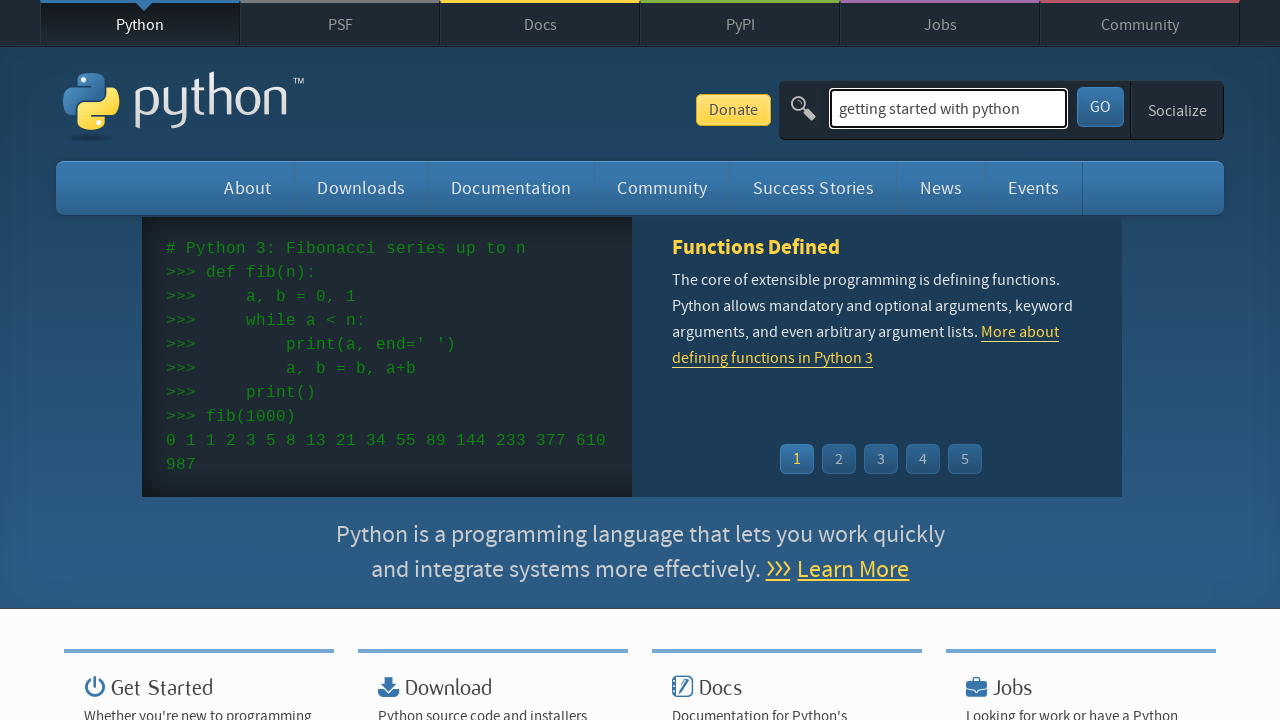

Pressed Enter to submit search query on #id-search-field
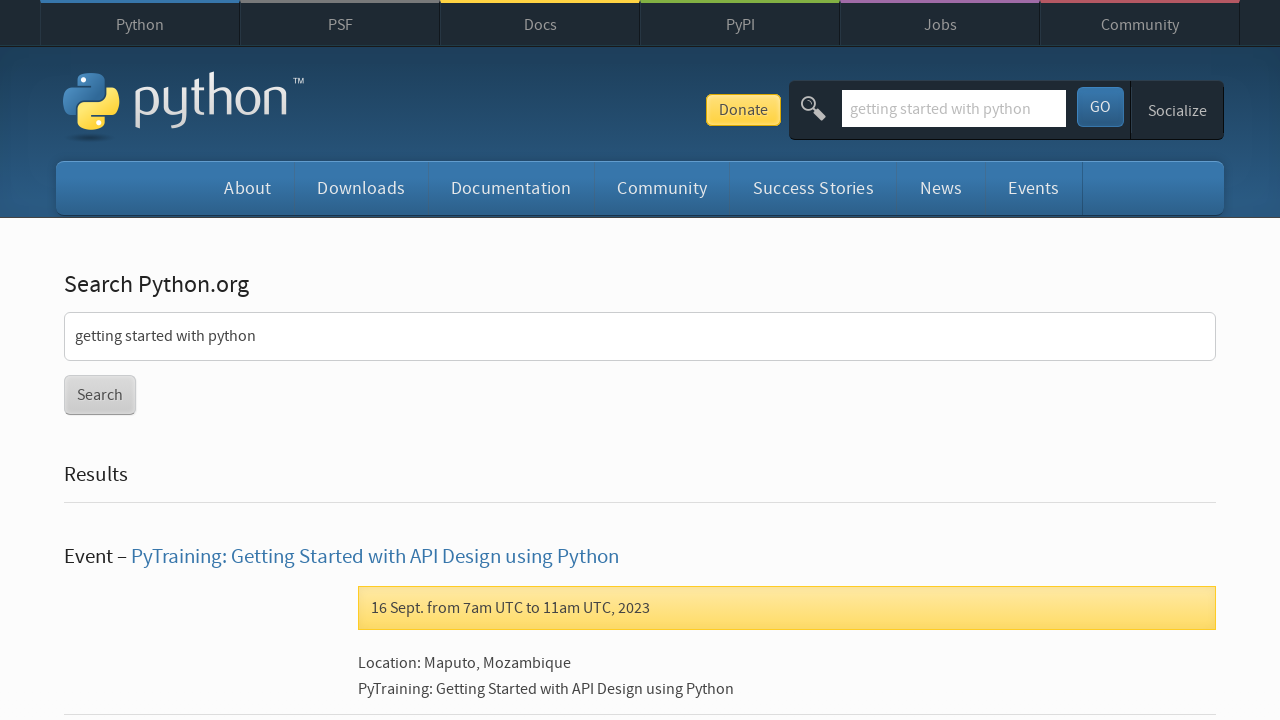

Search results page loaded successfully
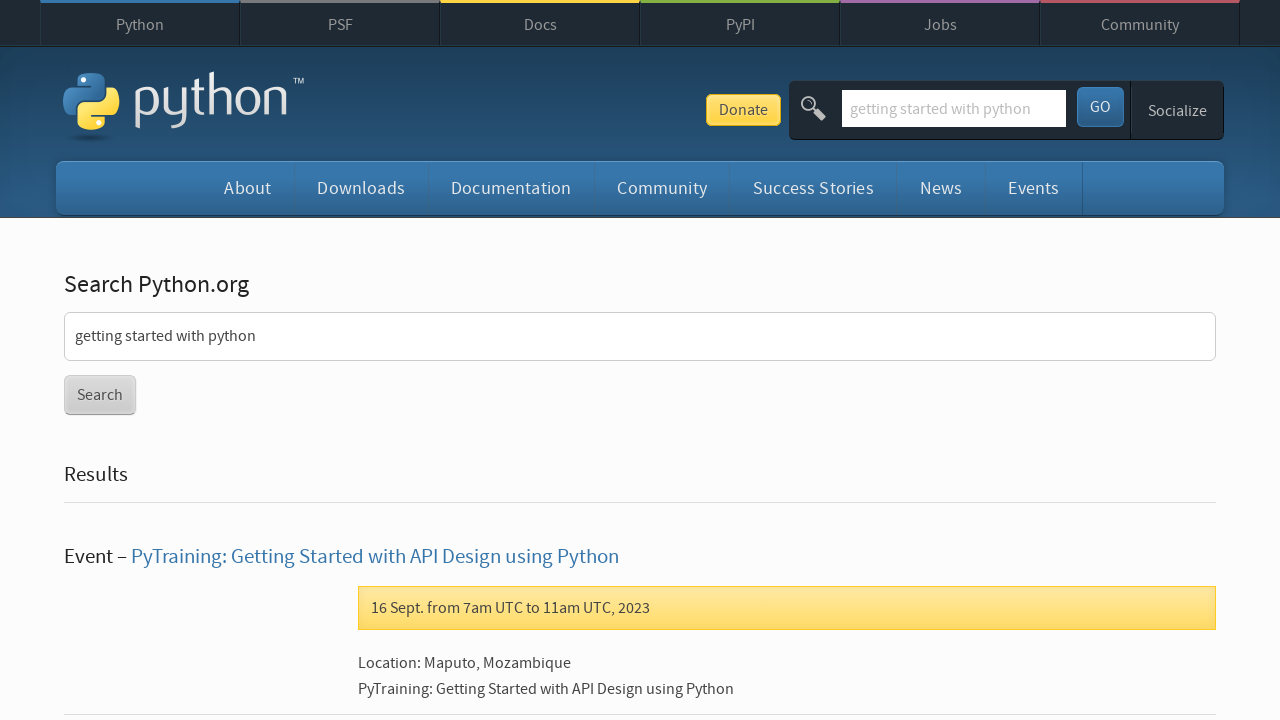

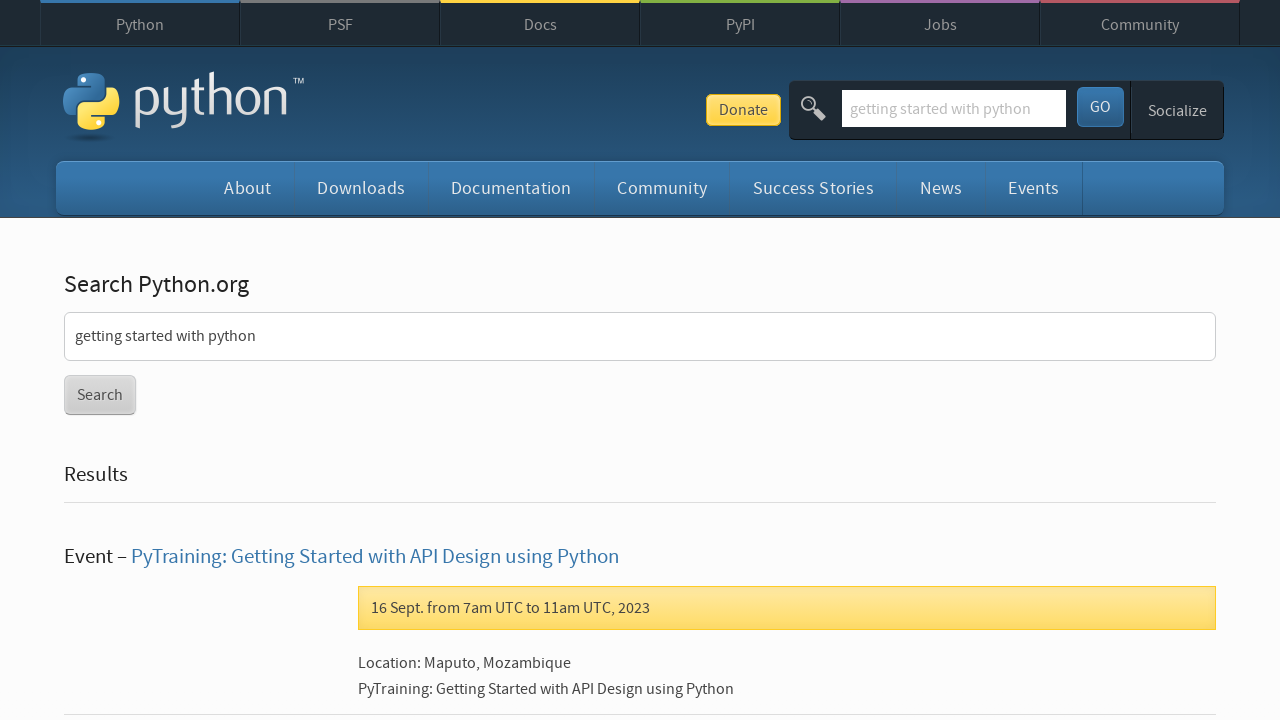